Tests that "The Forest" book is displayed under the Award Winners category tab and navigates to the correct product page when clicked

Starting URL: https://keybooks.ro

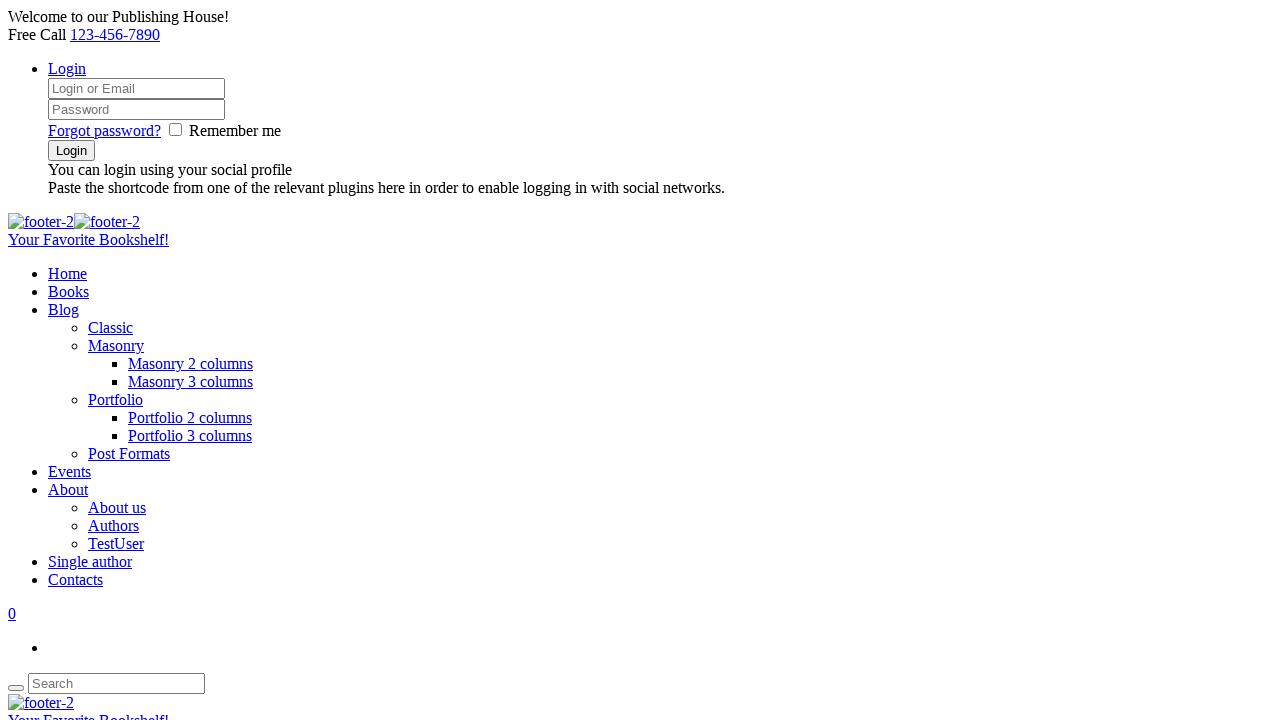

Clicked on the fourth category tab (Award Winners) at (660, 360) on li[class*='sc_tabs_title'] >> nth=3
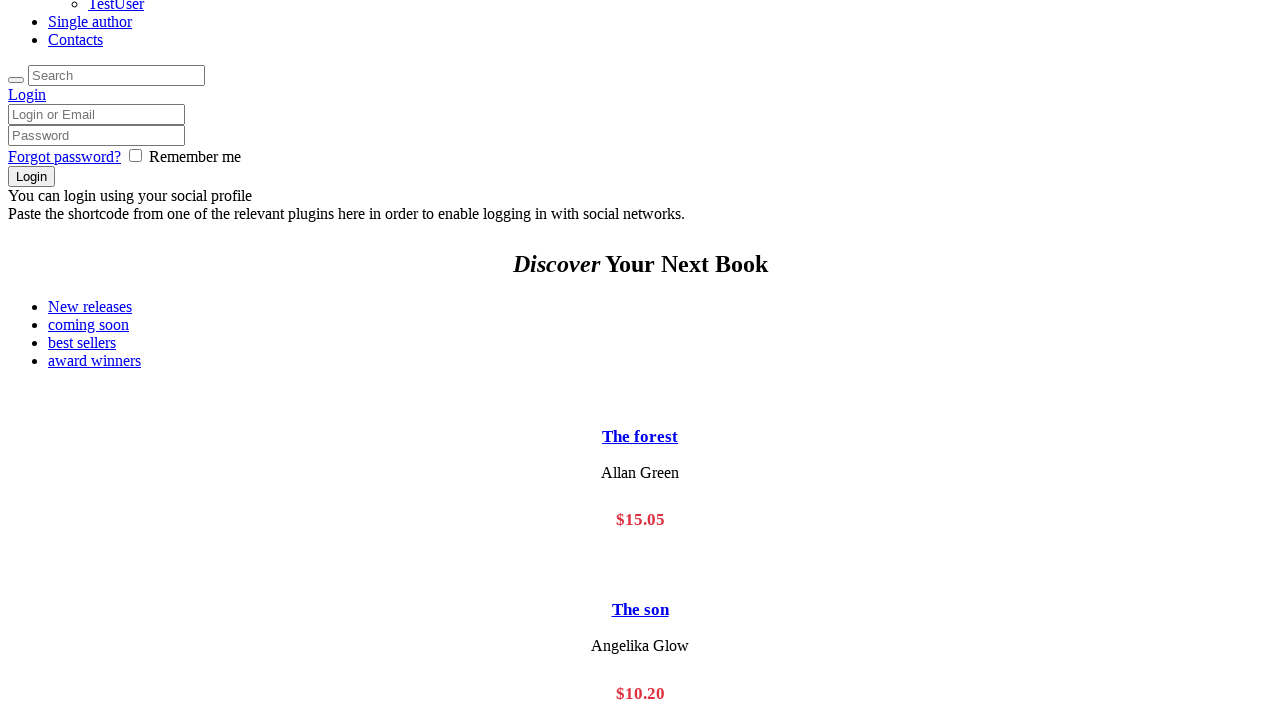

Waited for 'The Forest' book element to load in Award Winners section
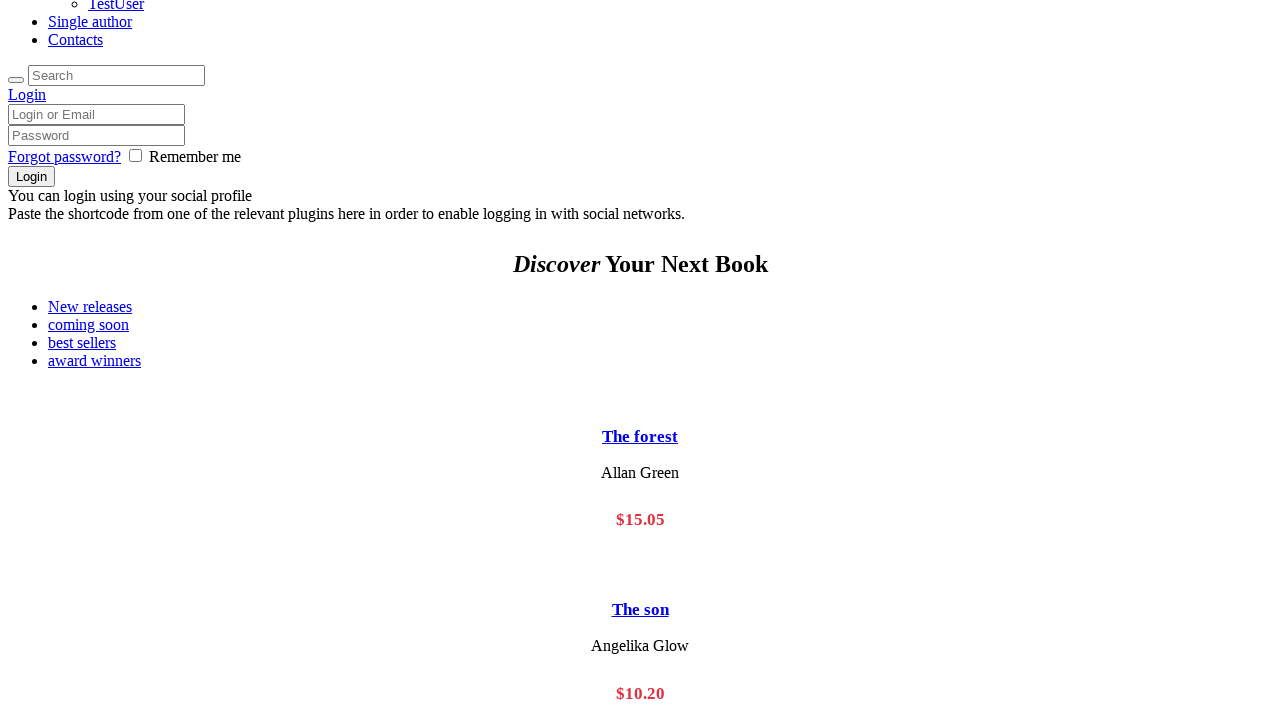

Verified that 'The Forest' book is visible in Award Winners category
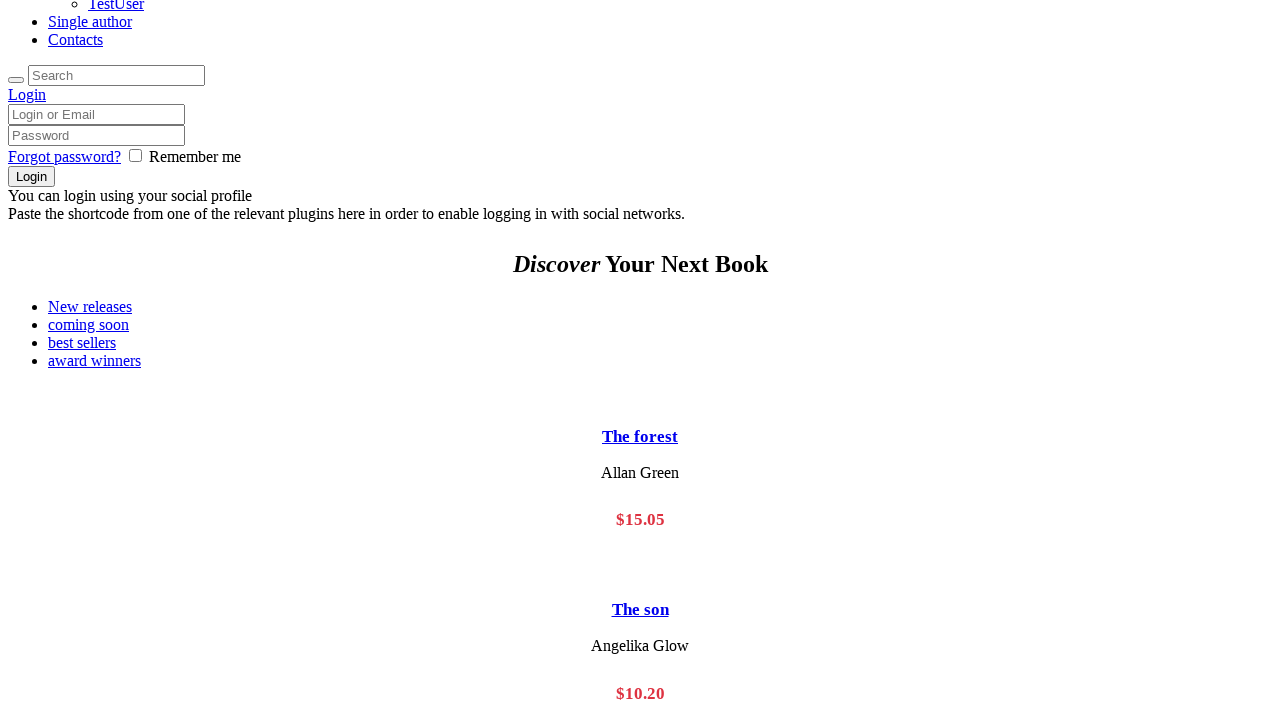

Clicked on 'The Forest' book link at (640, 360) on div[id='sc_tab_1456822448754_7'] a[href*='forest']
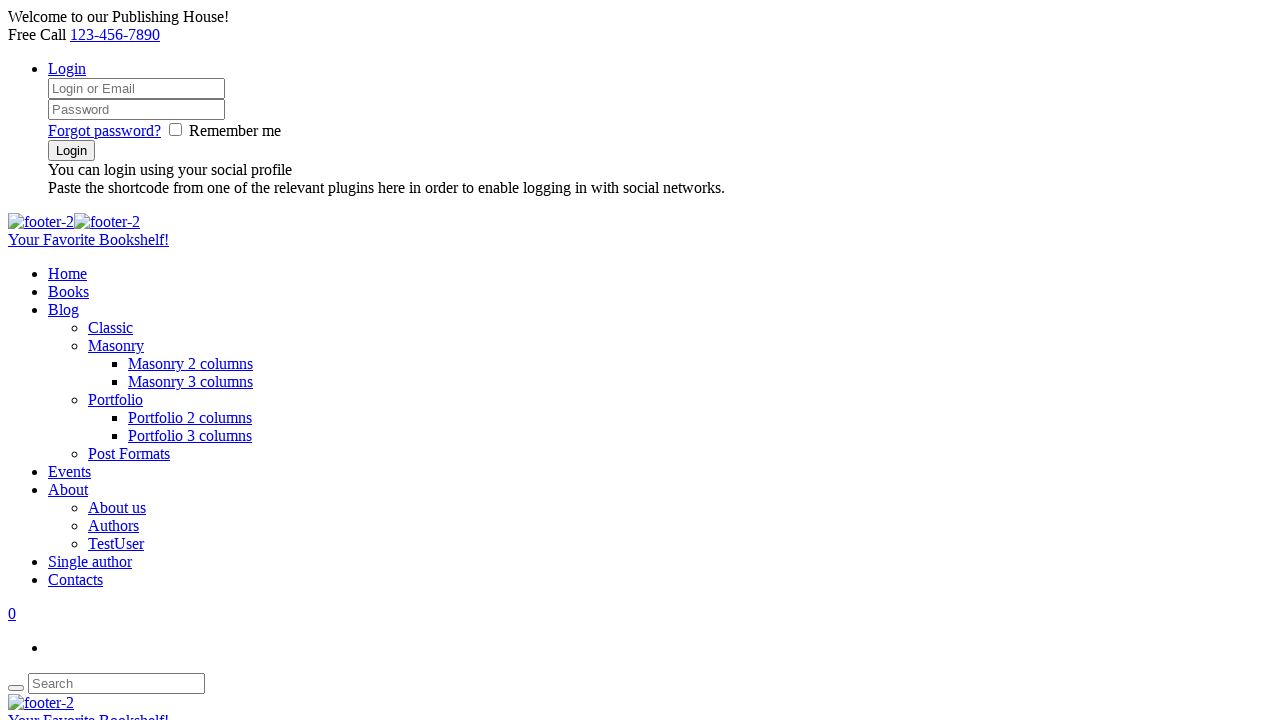

Verified successful navigation to 'The Forest' product page at https://keybooks.ro/shop/the-forest/
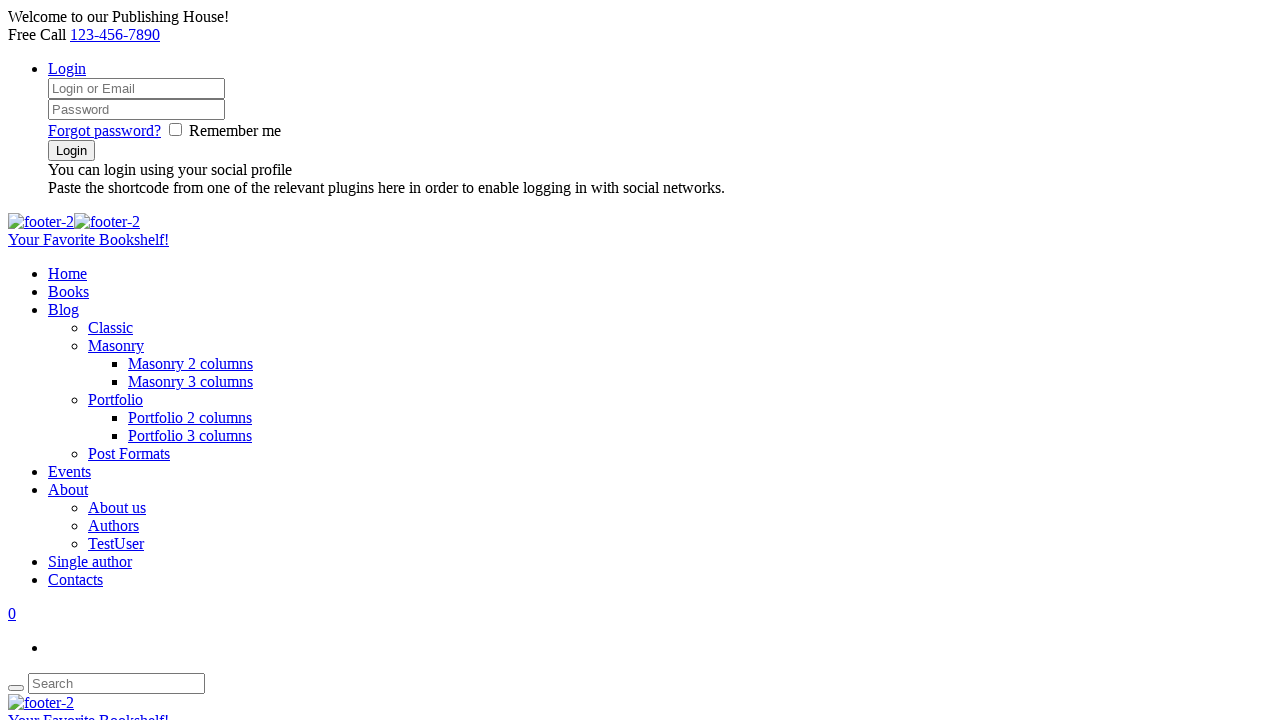

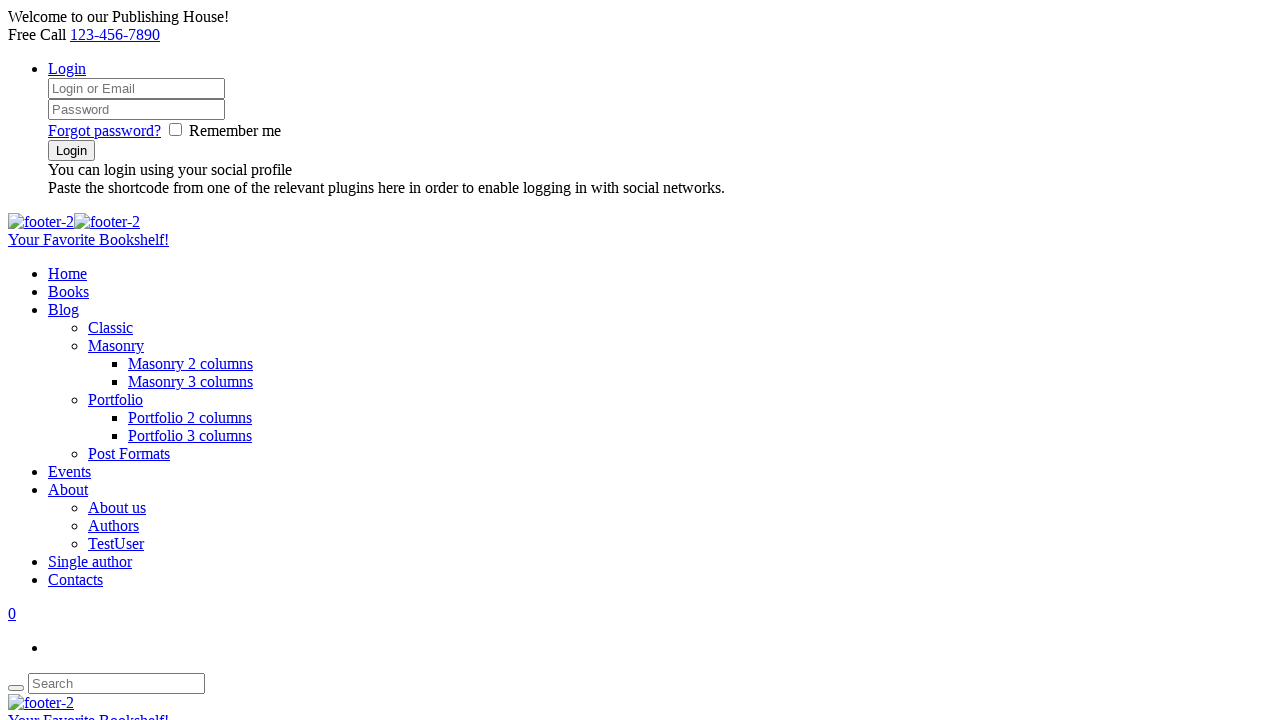